Navigates to the AltLayer cryptocurrency page on CoinMarketCap and verifies that the price display element is visible.

Starting URL: https://coinmarketcap.com/currencies/altlayer/

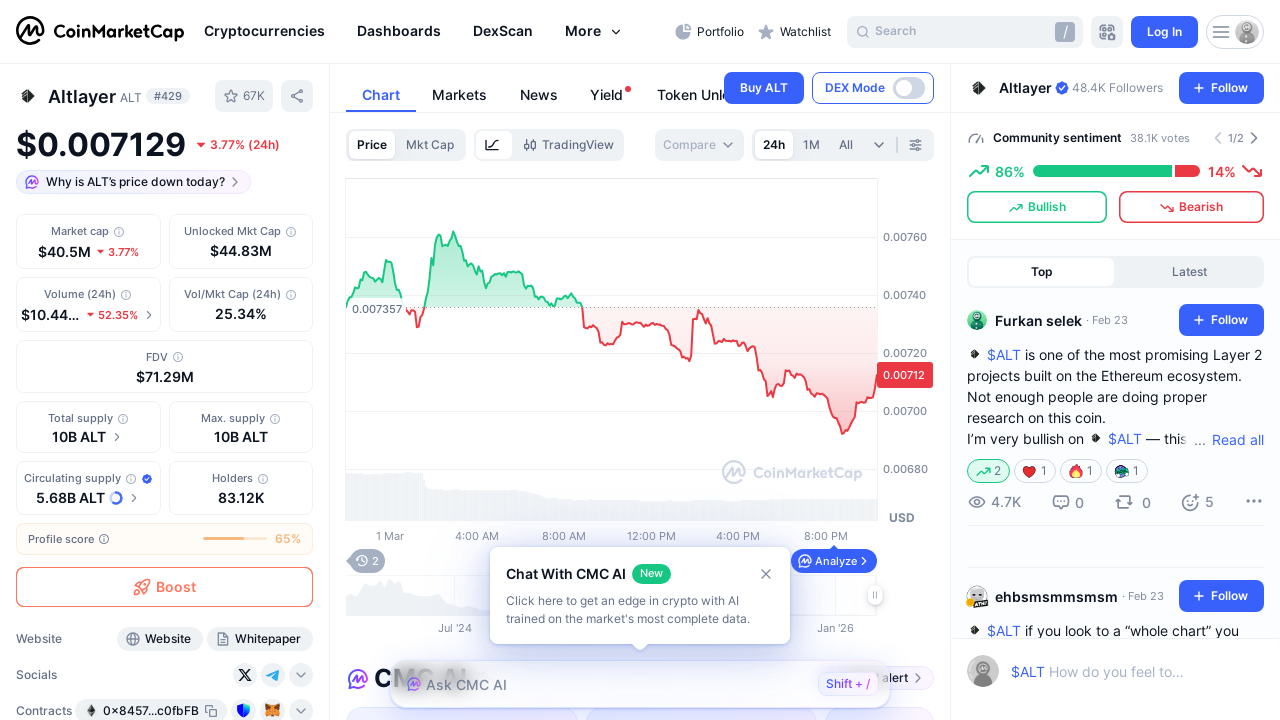

Navigated to AltLayer cryptocurrency page on CoinMarketCap
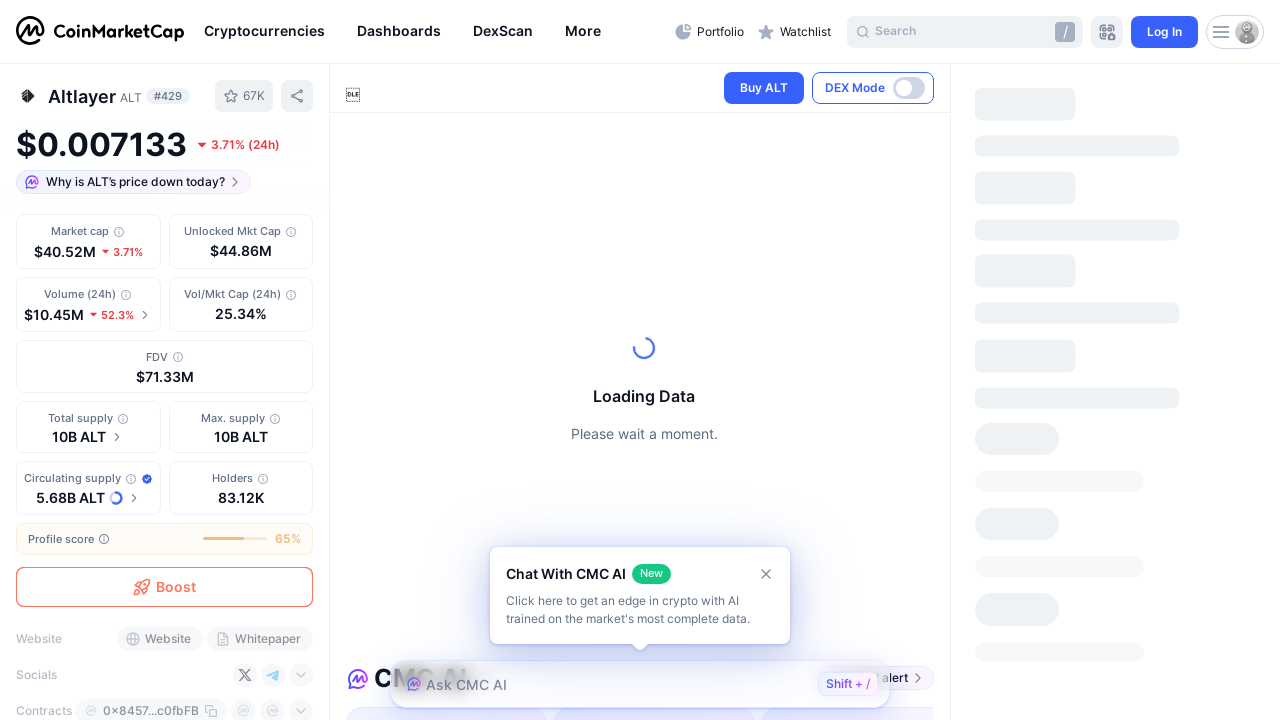

Price display element became visible
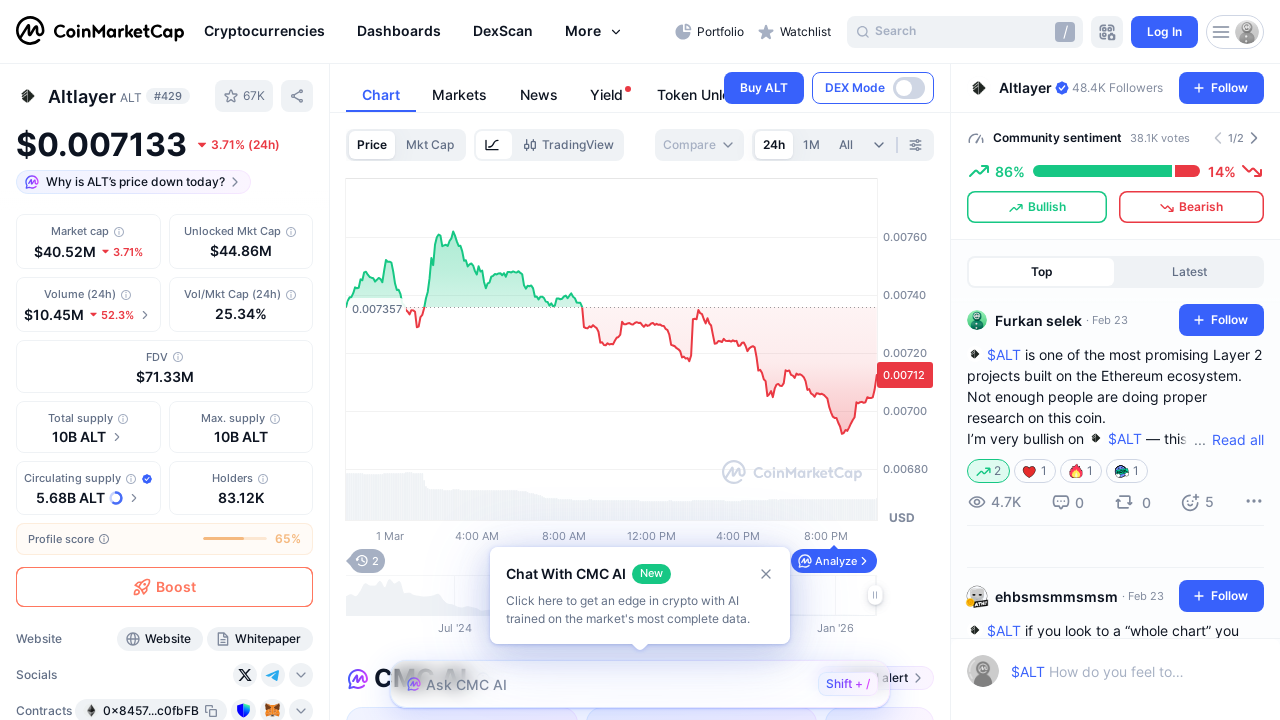

Verified that price display element is visible
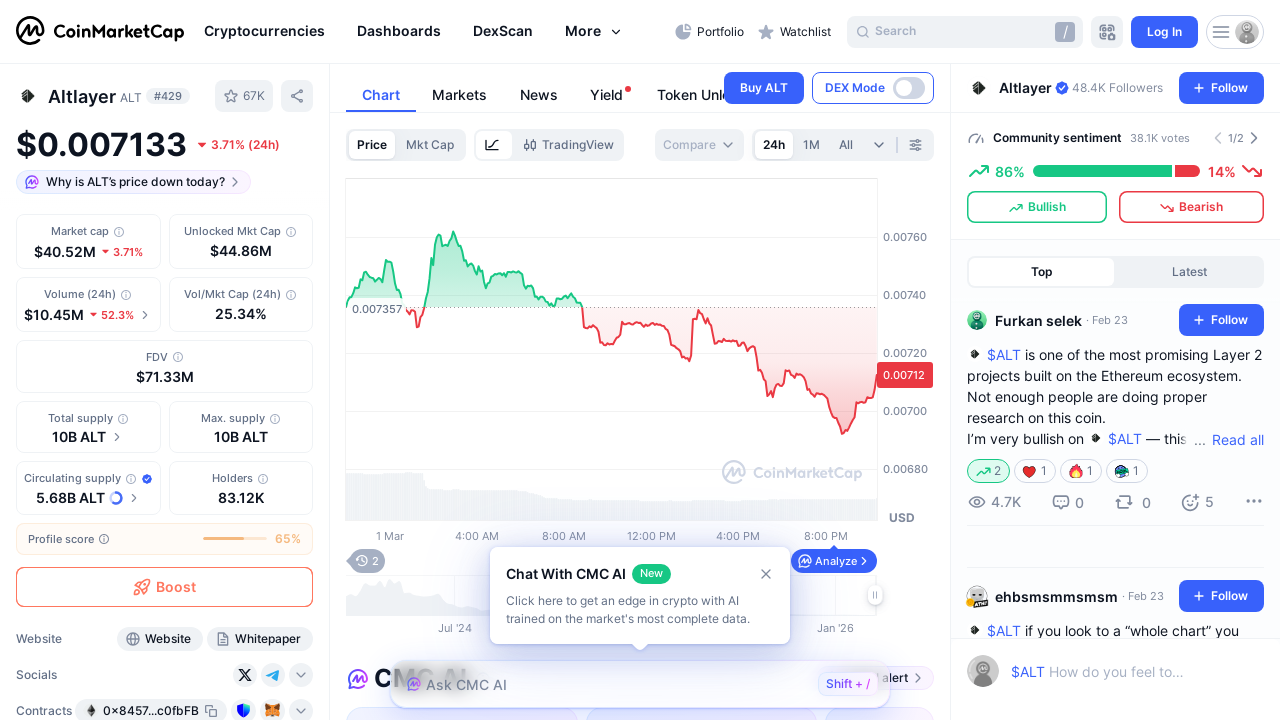

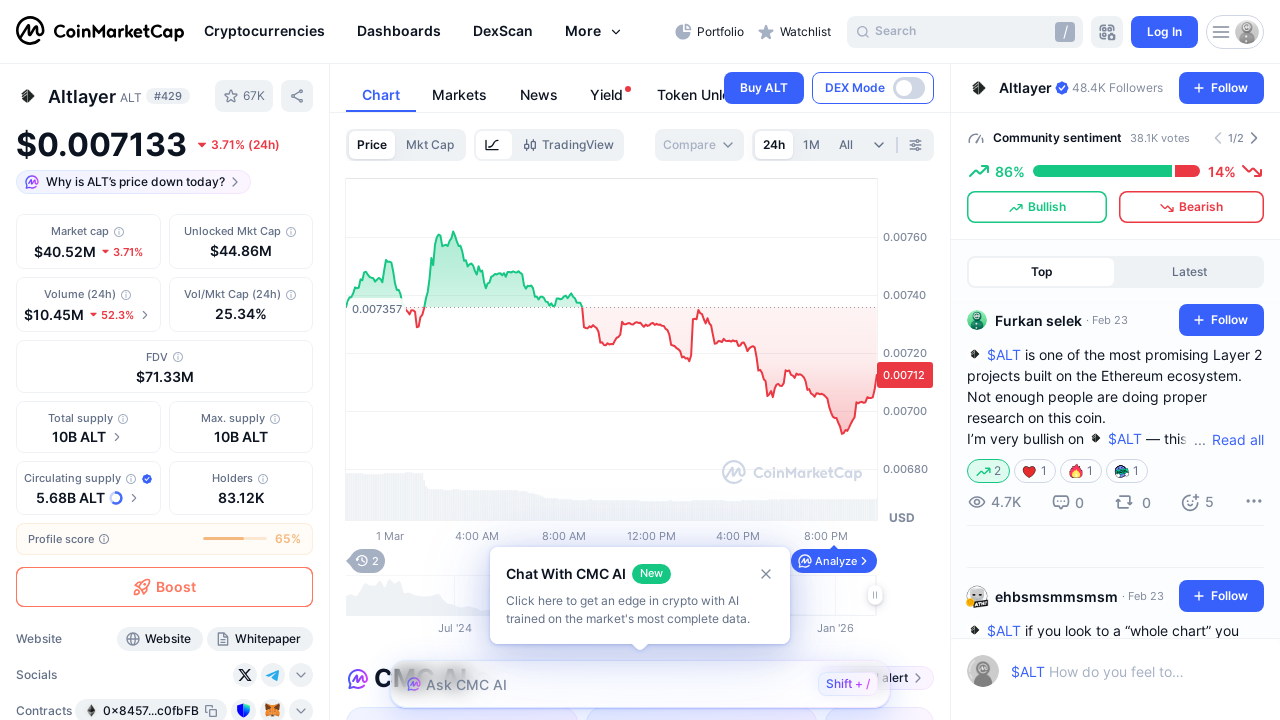